Tests that the shop homepage loads correctly by verifying the page title

Starting URL: https://shop.one-shore.com

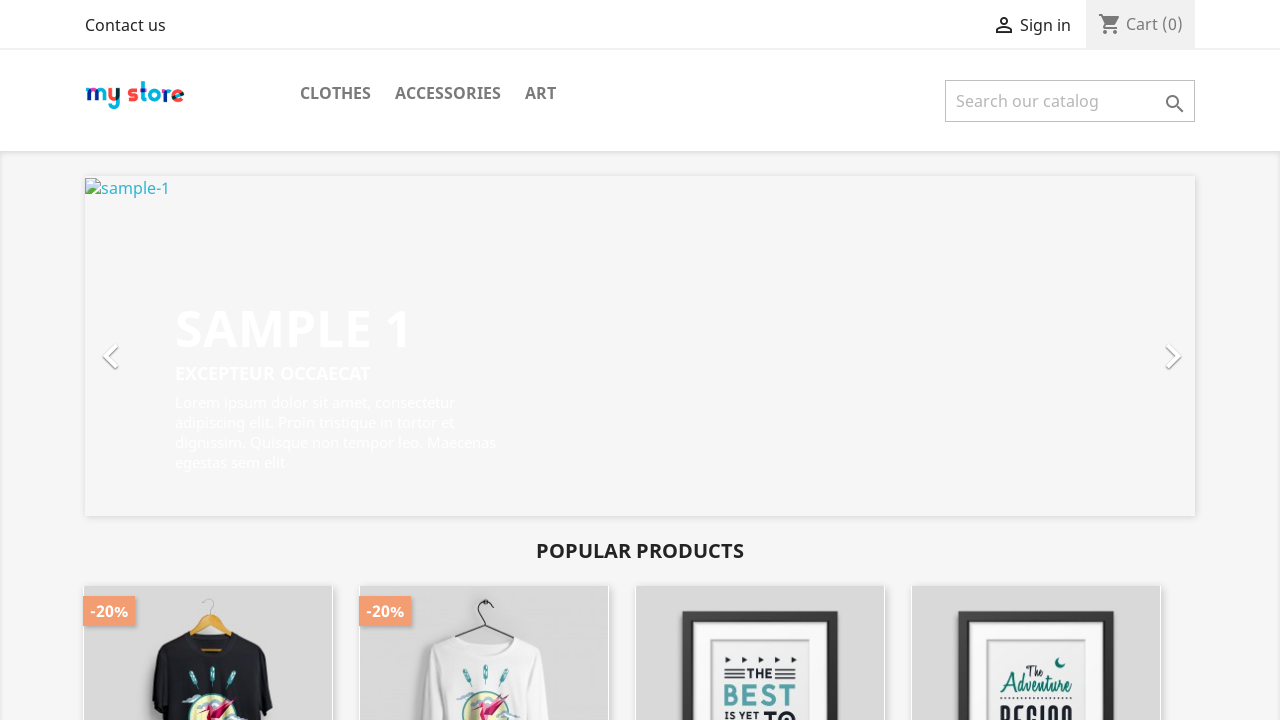

Waited for page DOM to load
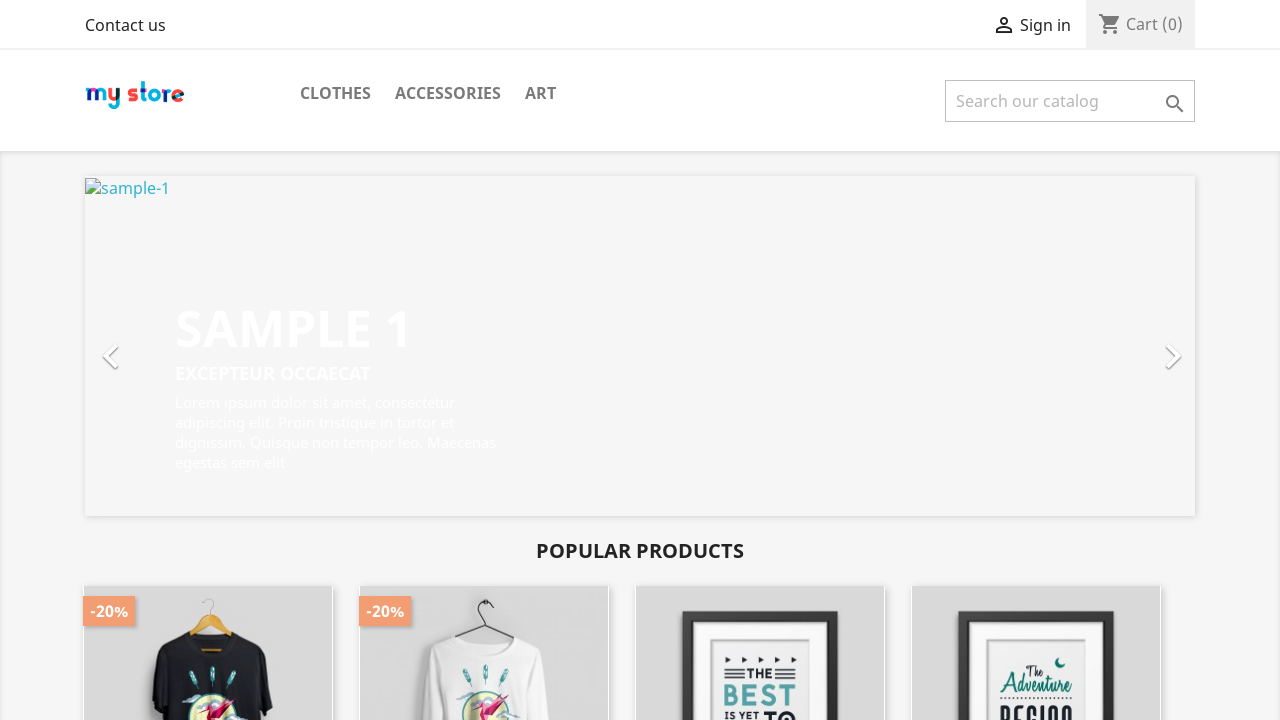

Verified page title is 'ONESHORE DEMO SHOP'
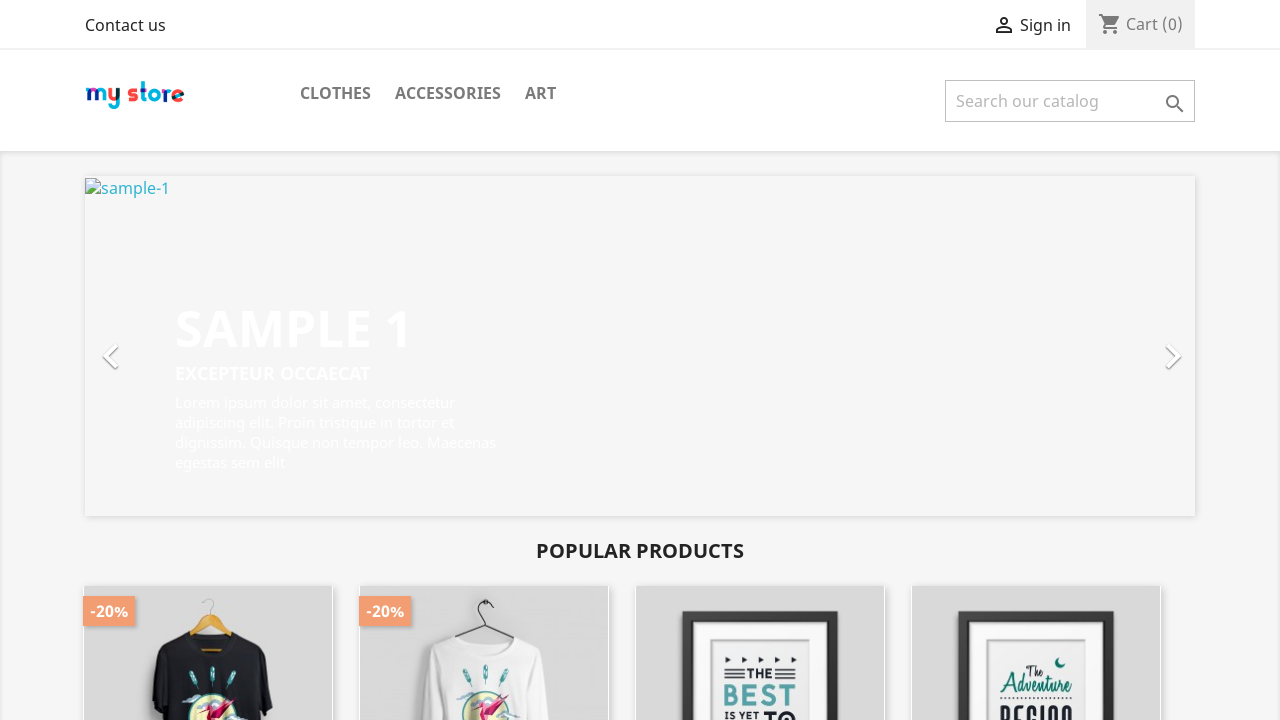

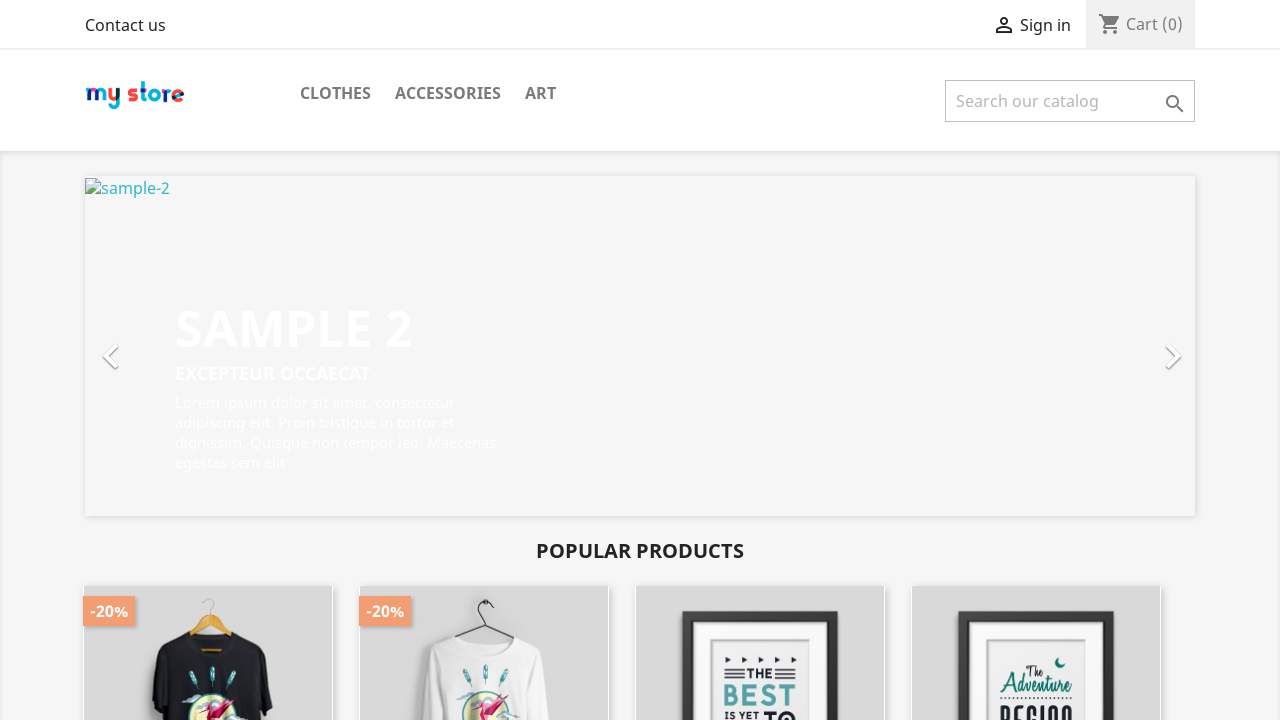